Tests the complete flight booking flow on BlazeDemo by selecting departure and destination cities, choosing a flight, filling in passenger information and payment details, and completing the purchase.

Starting URL: https://blazedemo.com/

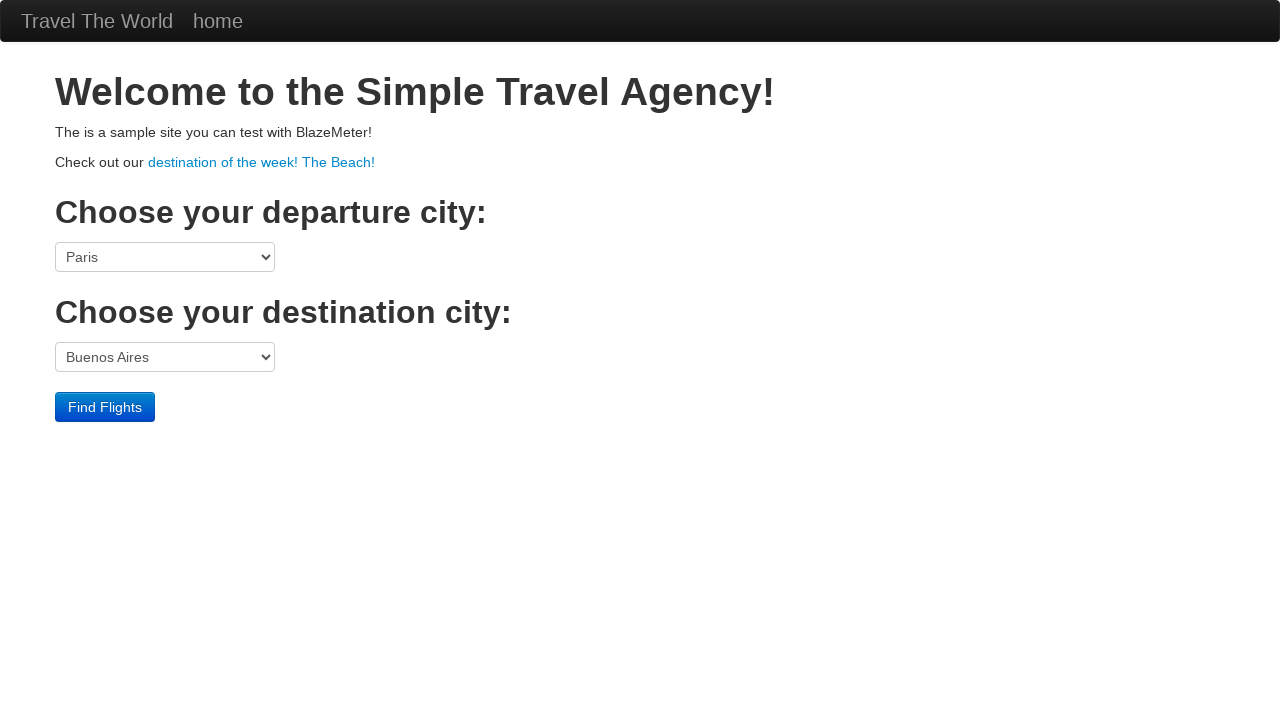

Clicked departure city dropdown at (165, 257) on select[name='fromPort']
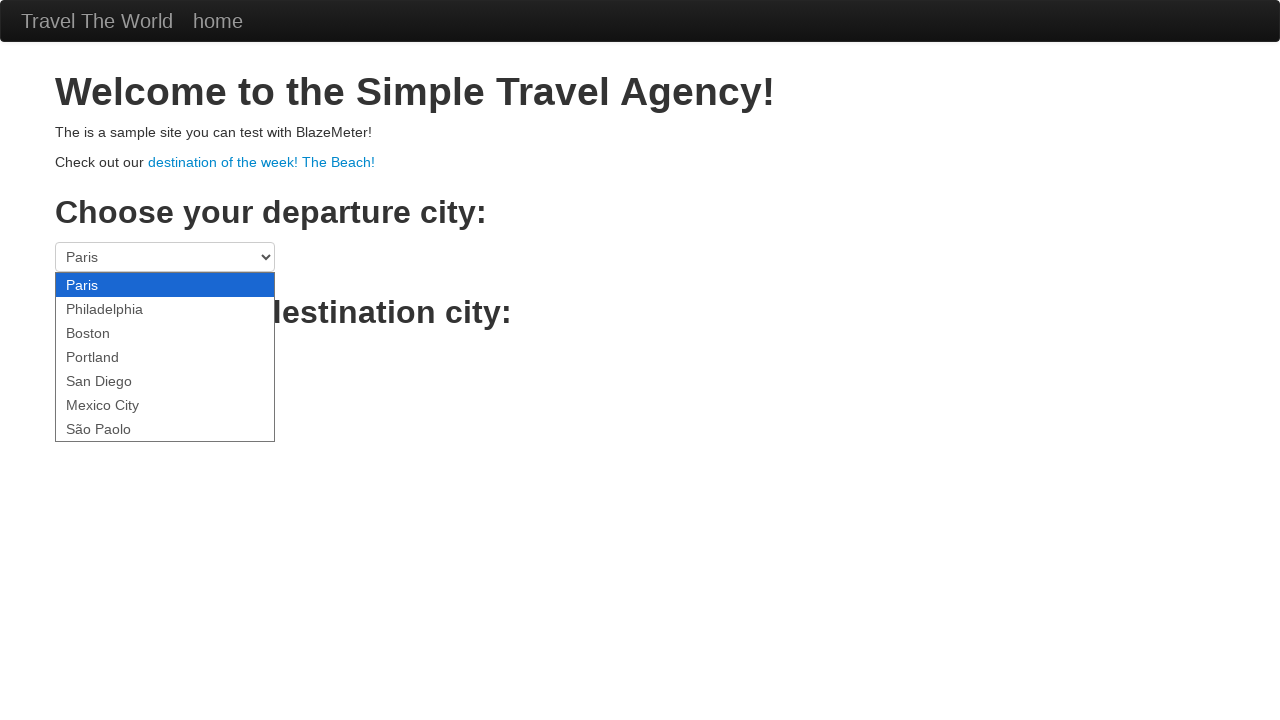

Selected Philadelphia as departure city on select[name='fromPort']
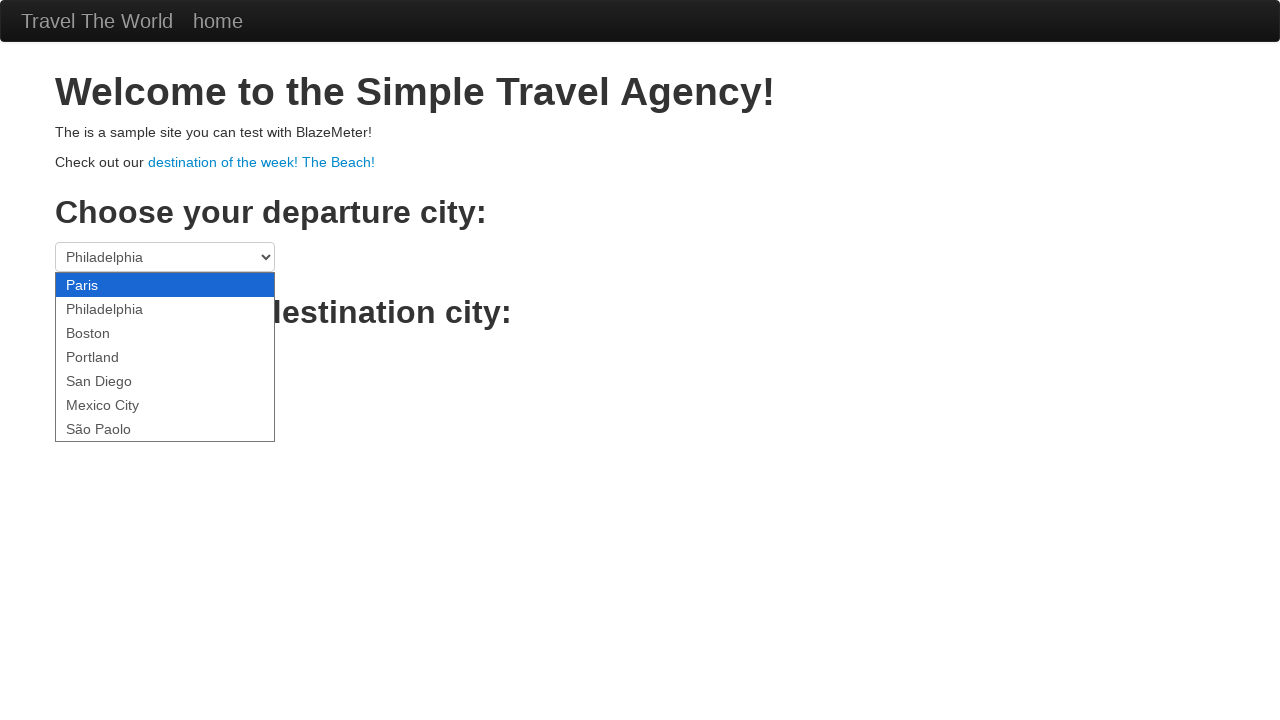

Clicked destination city dropdown at (165, 357) on select[name='toPort']
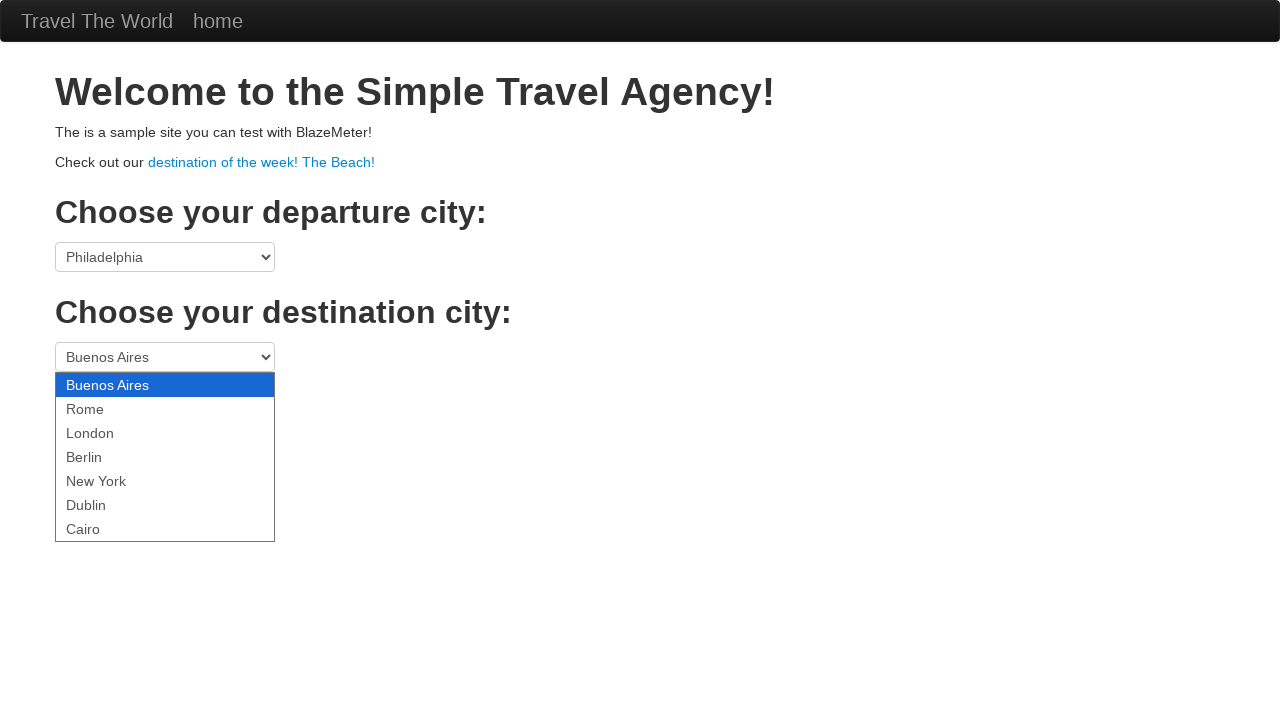

Selected Rome as destination city on select[name='toPort']
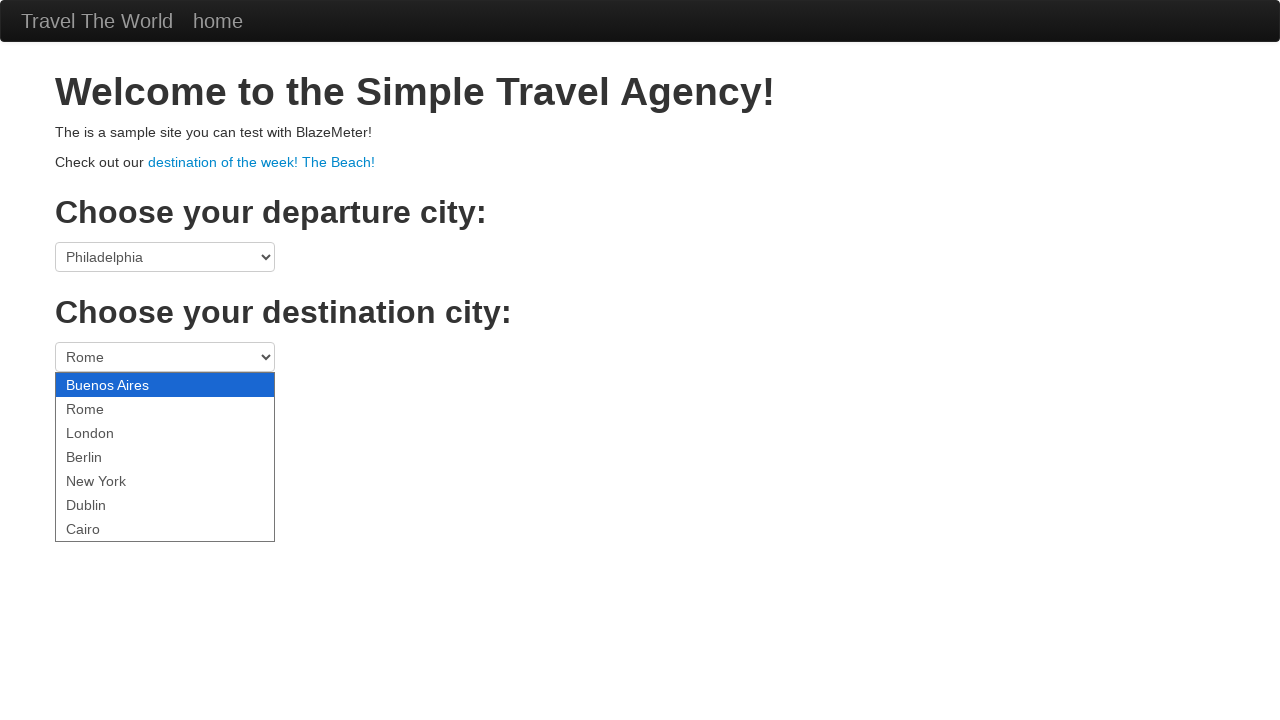

Clicked Find Flights button at (105, 407) on .btn-primary
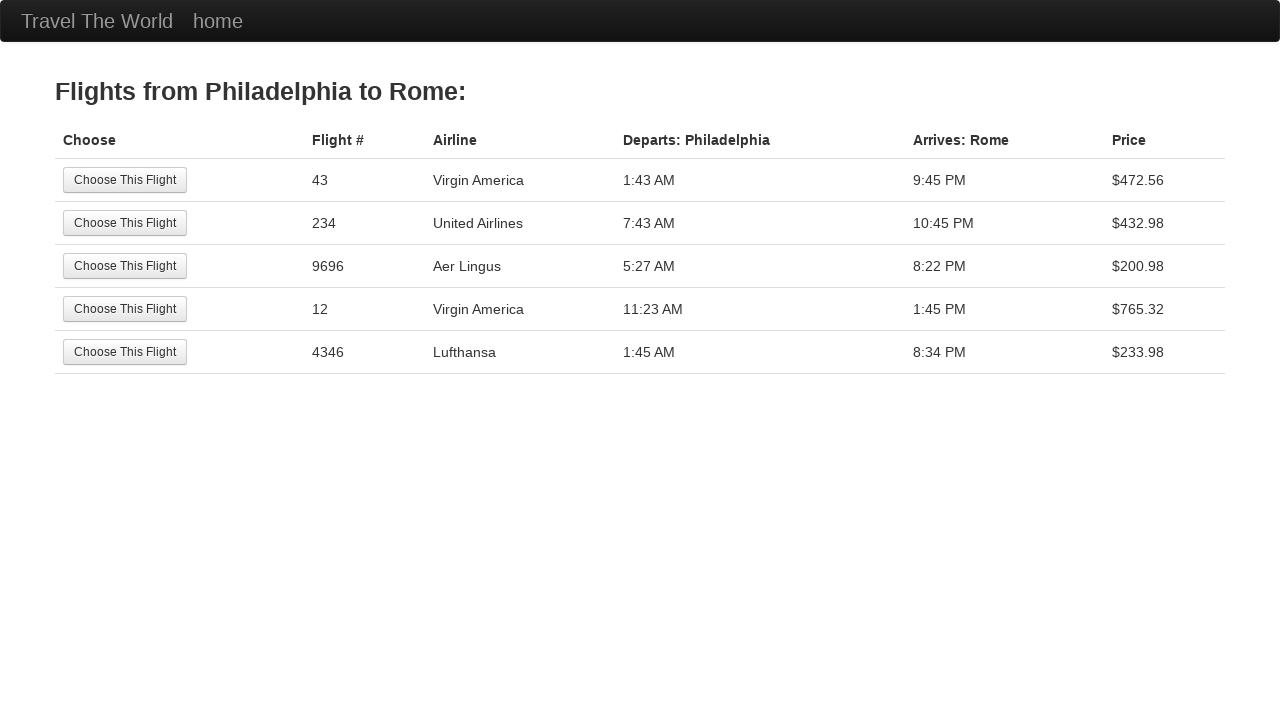

Selected the first available flight at (125, 180) on tr:nth-child(1) .btn
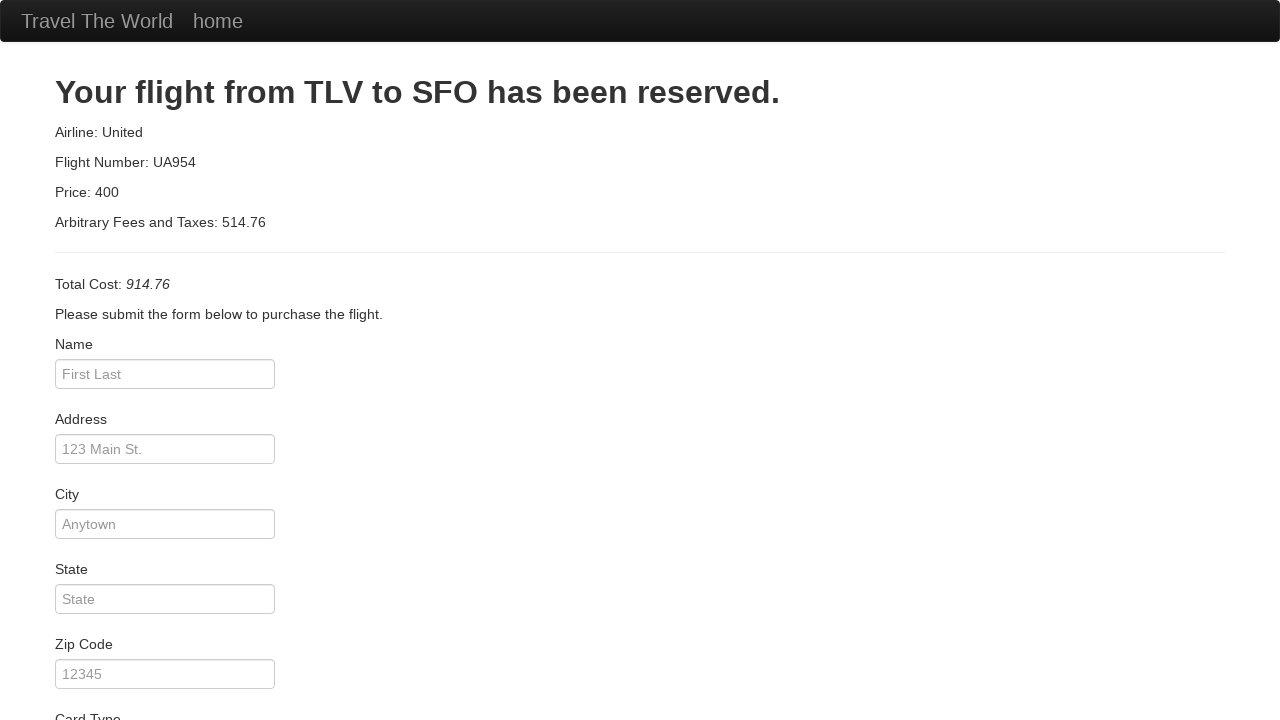

Clicked passenger name field at (165, 374) on #inputName
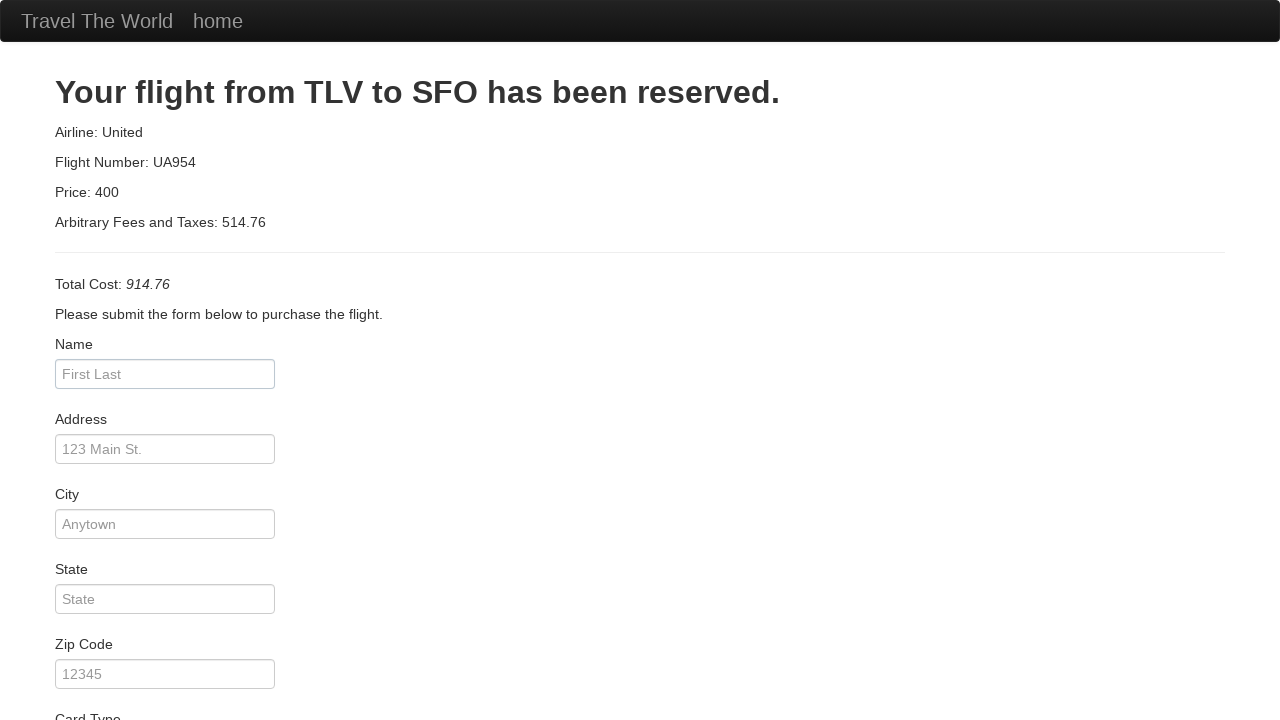

Entered passenger name 'Henrique' on #inputName
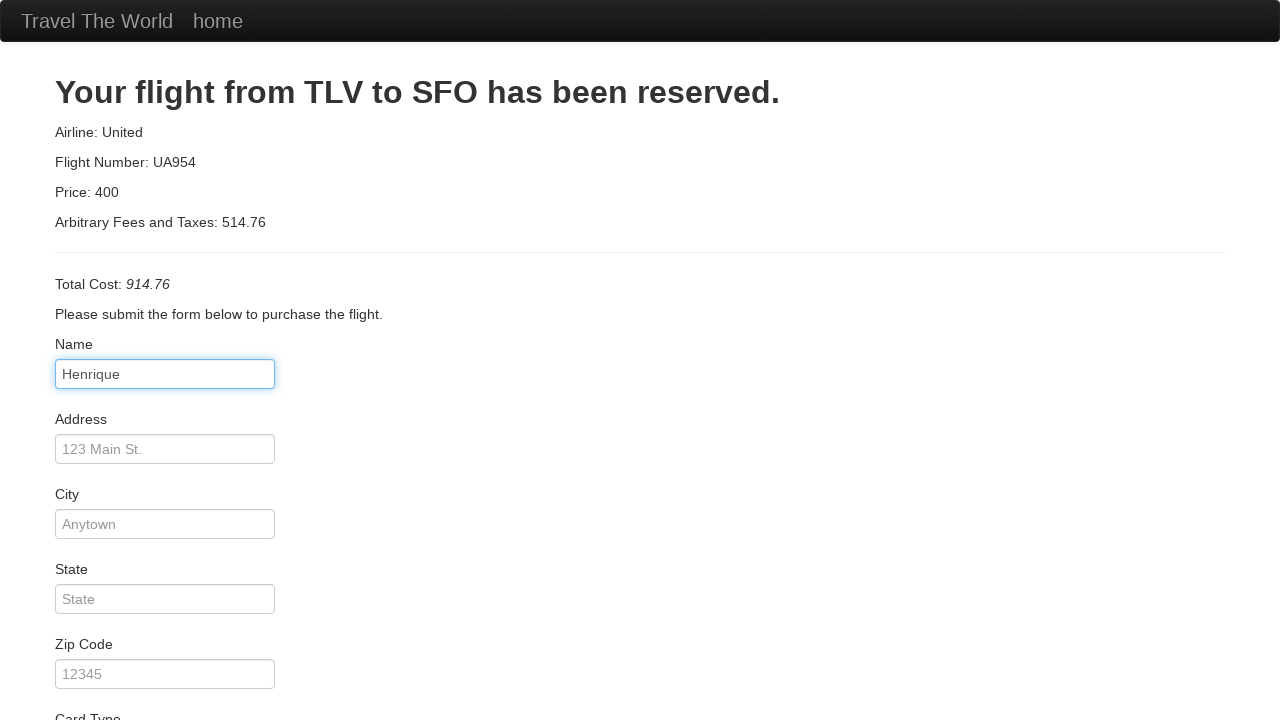

Clicked address field at (165, 449) on #address
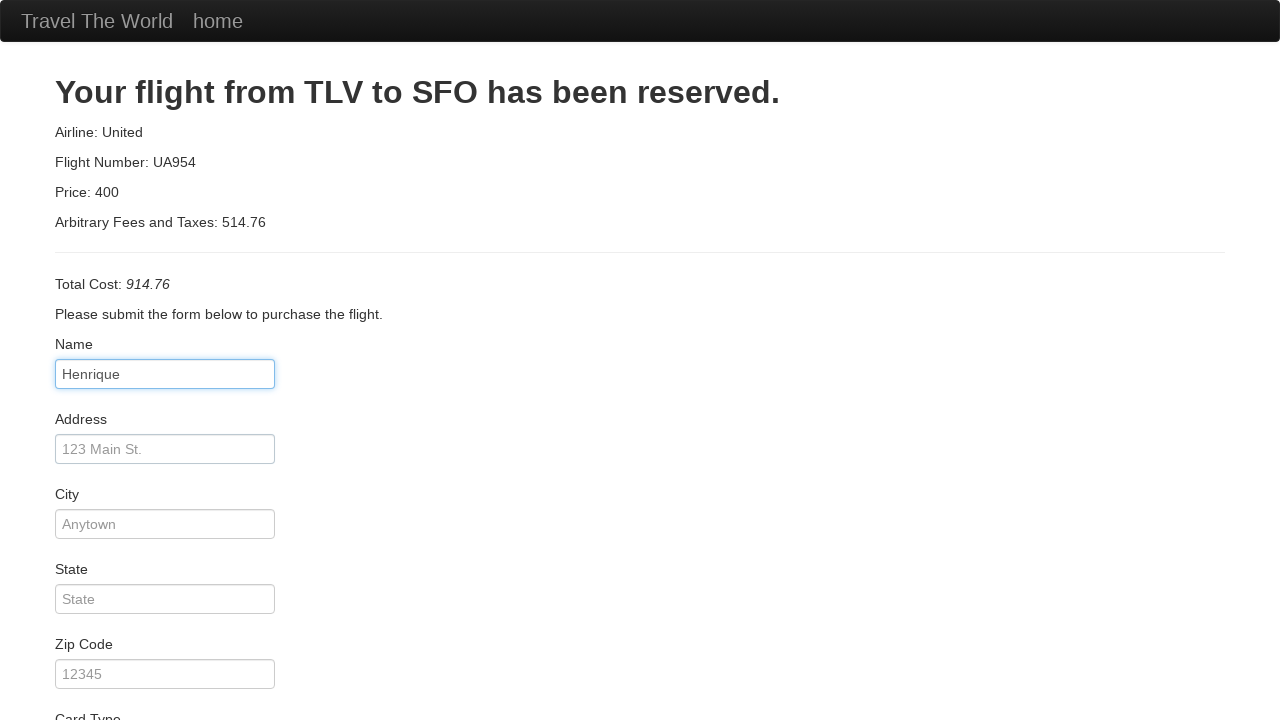

Entered address '123 Main' on #address
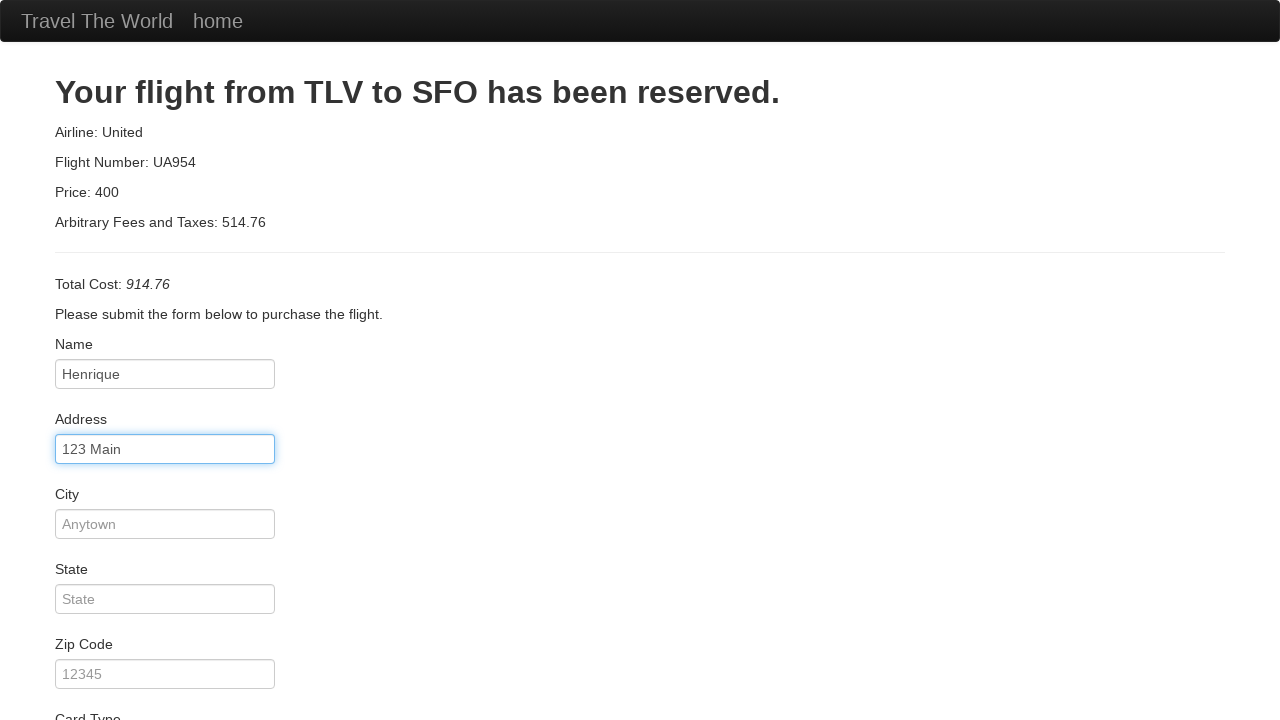

Clicked city field at (165, 524) on #city
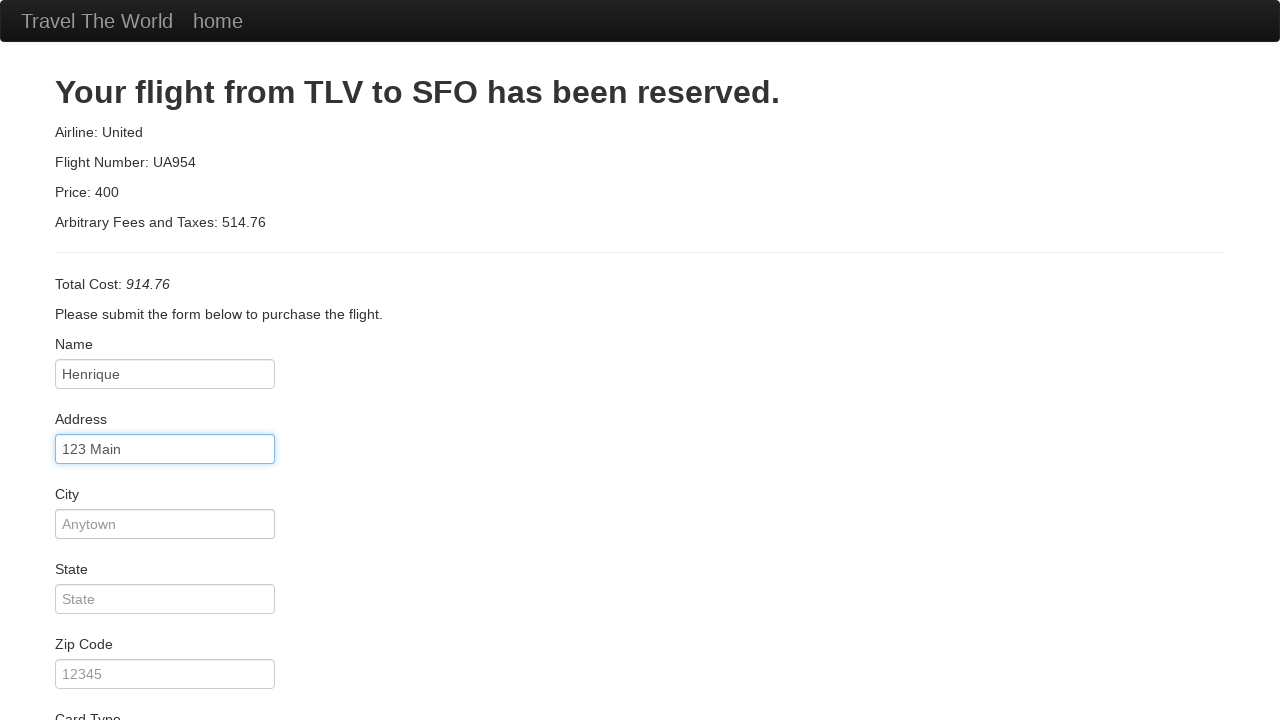

Entered city 'Any' on #city
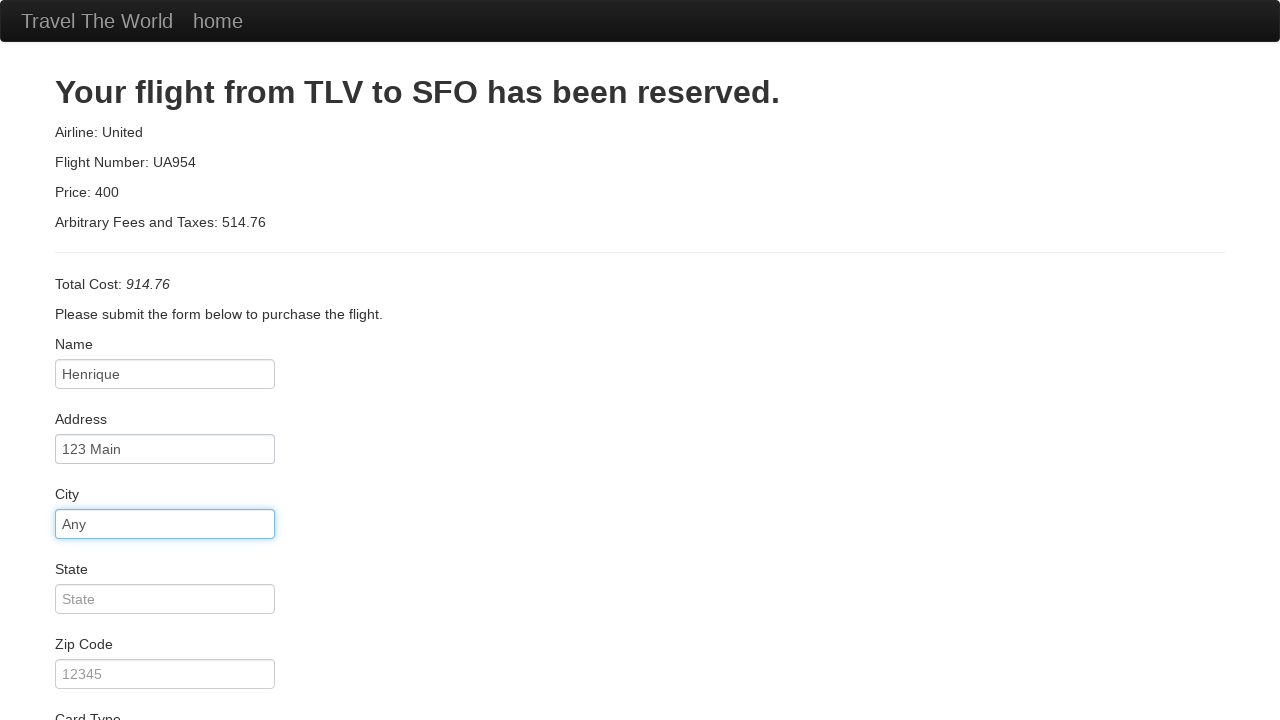

Clicked state field at (165, 599) on #state
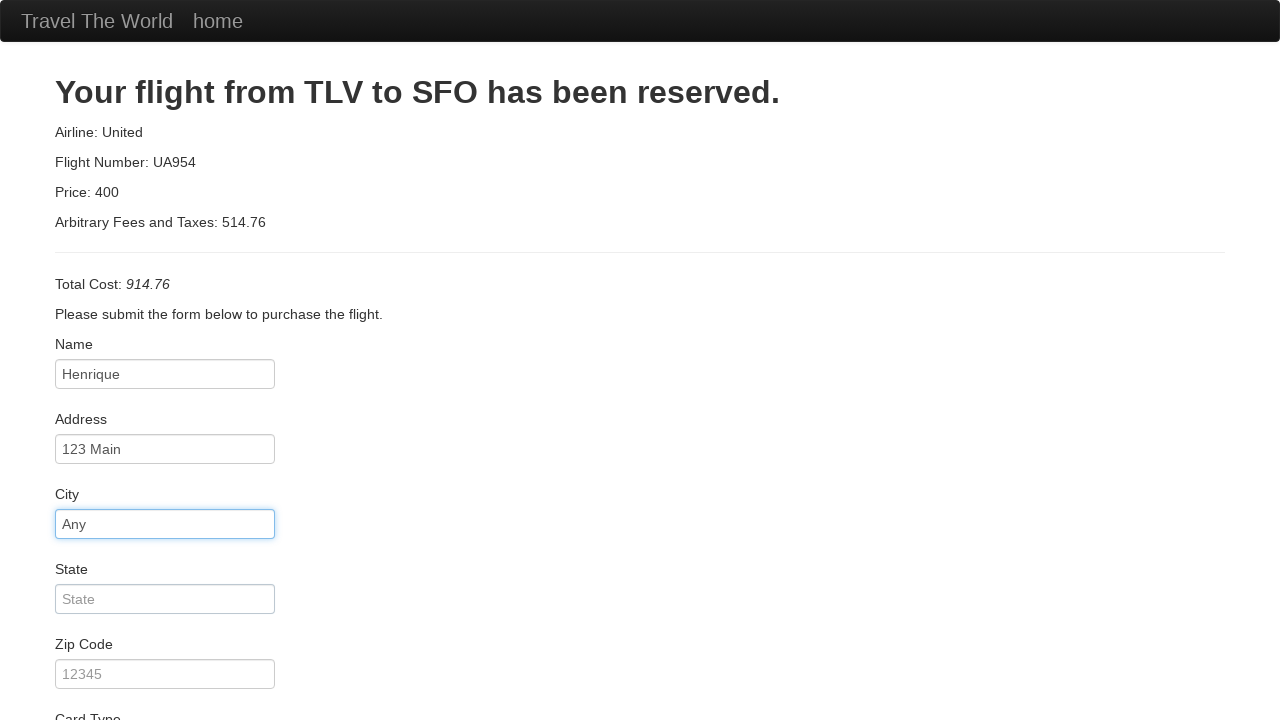

Entered state 'Ohio' on #state
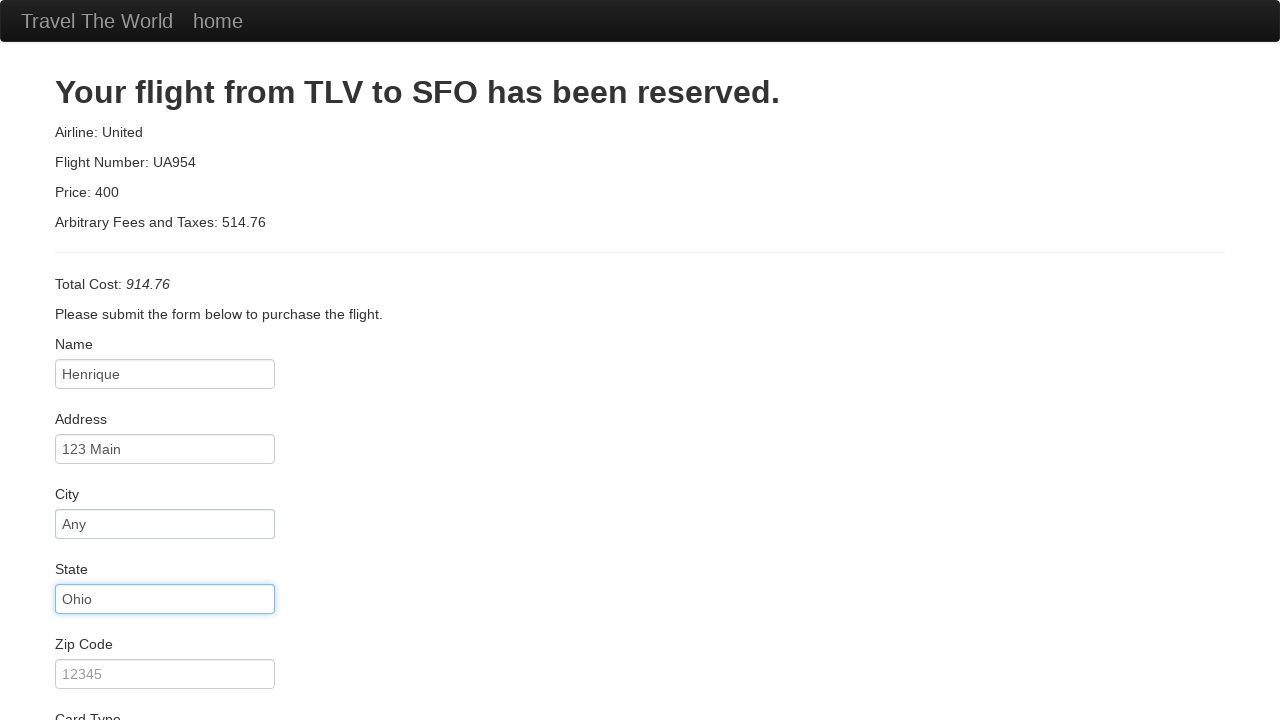

Clicked zip code field at (165, 674) on #zipCode
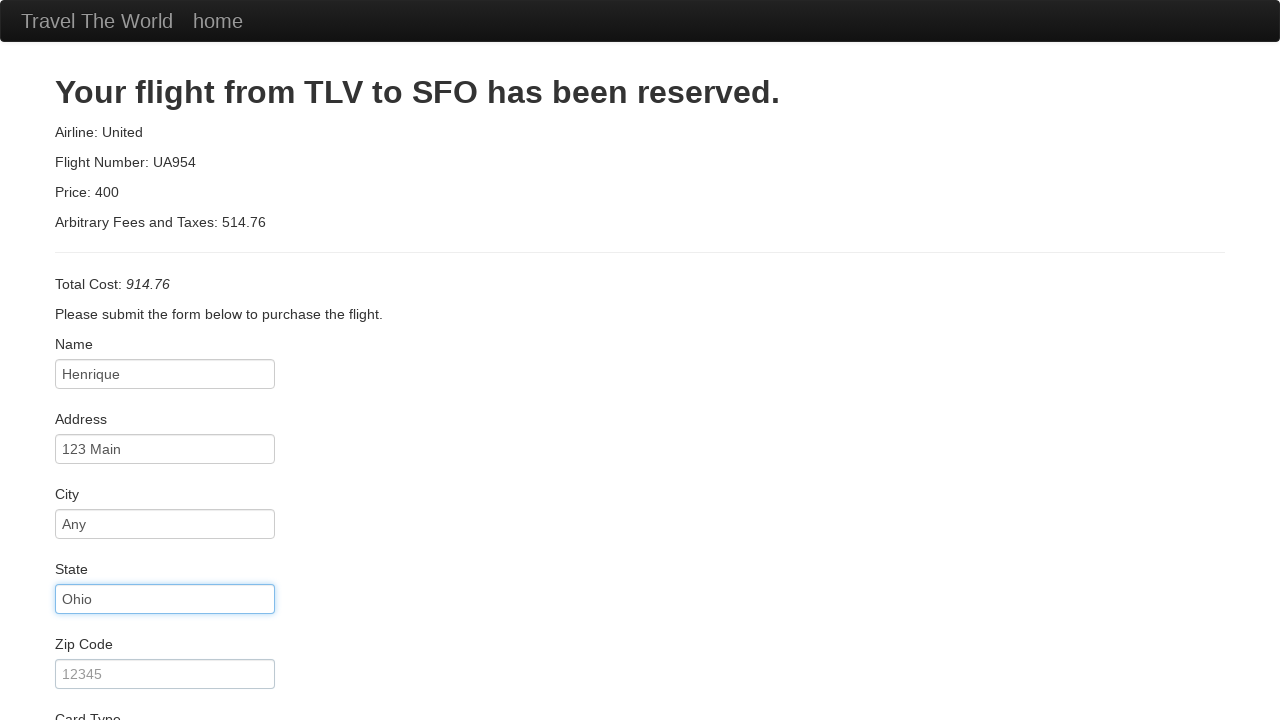

Entered zip code '1234' on #zipCode
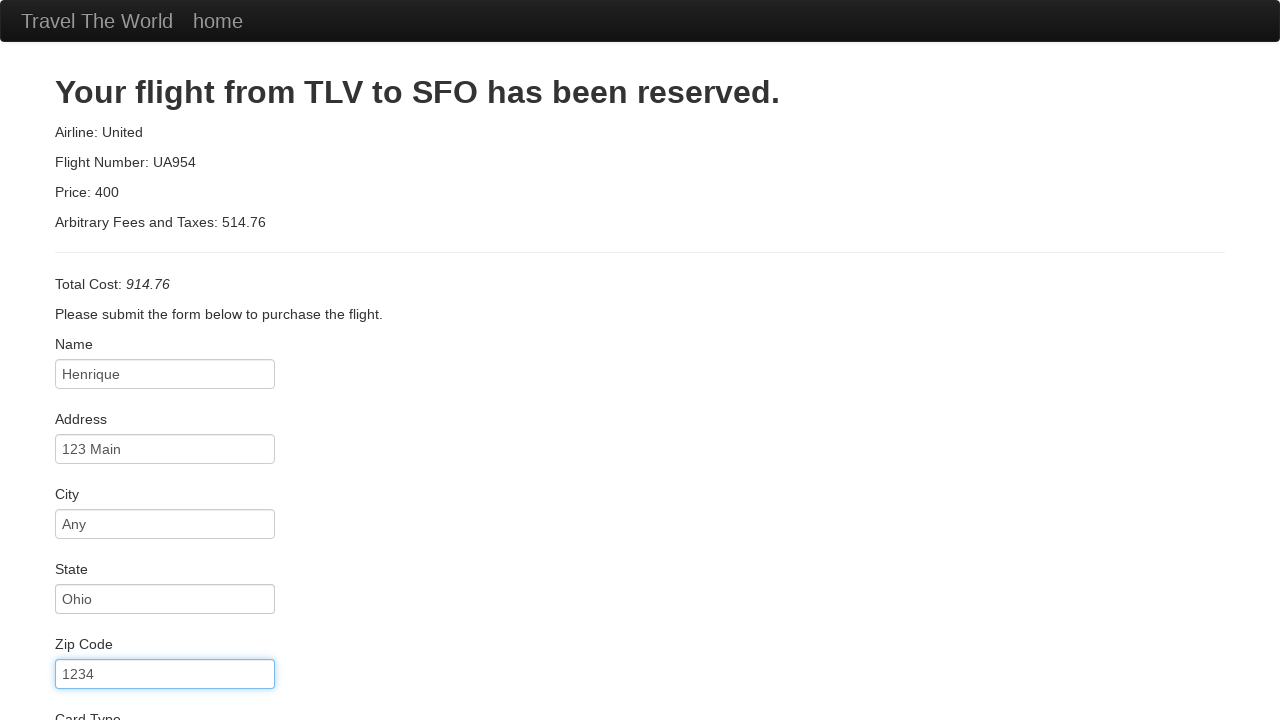

Clicked card type dropdown at (165, 360) on #cardType
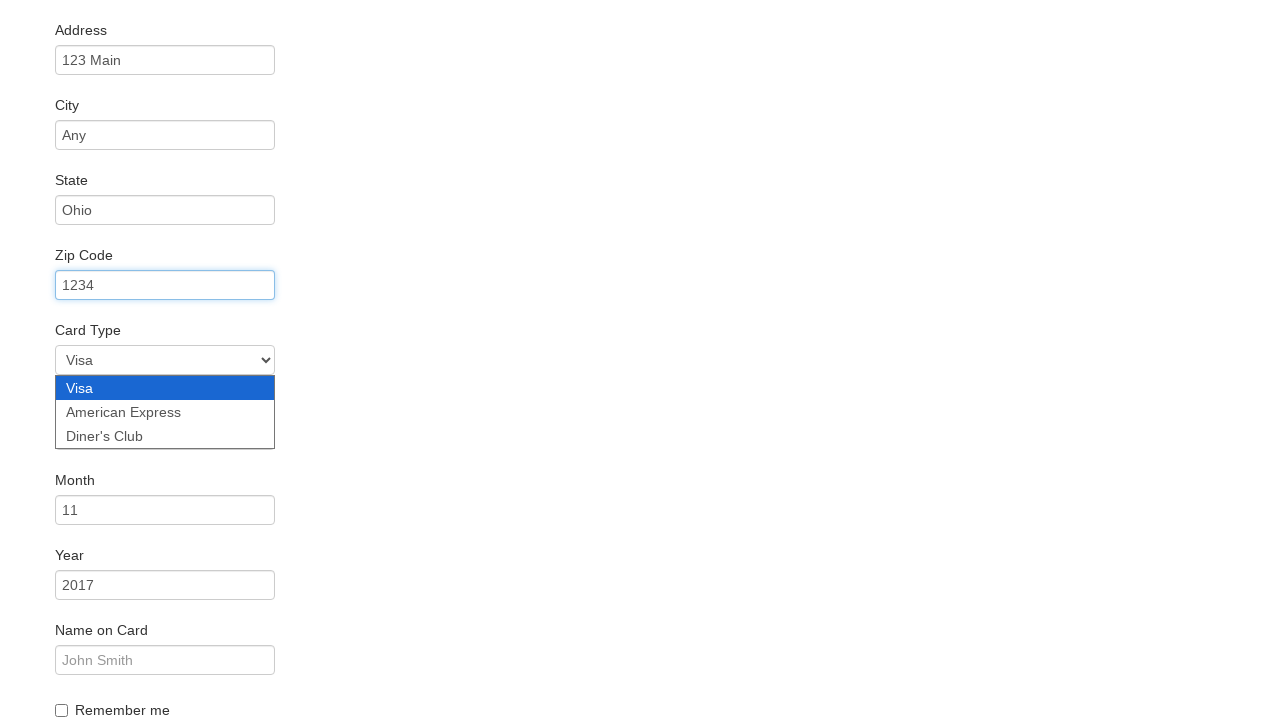

Selected American Express card type on #cardType
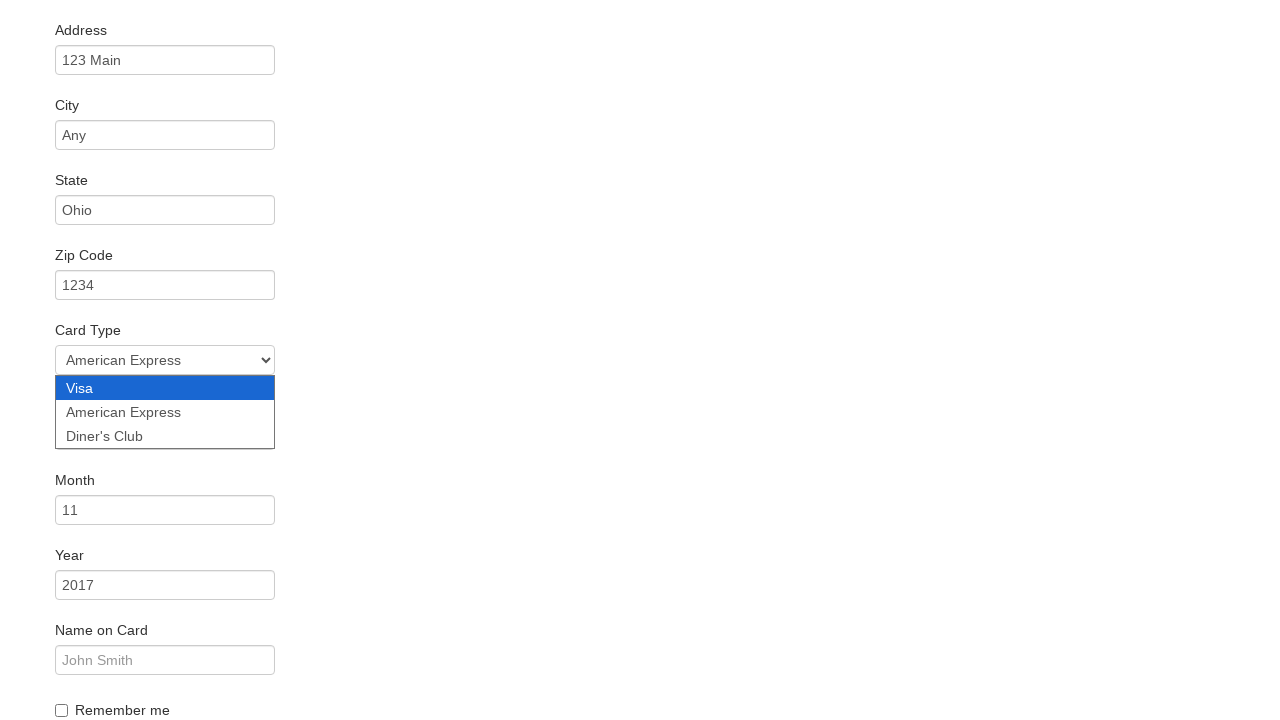

Clicked credit card number field at (165, 435) on #creditCardNumber
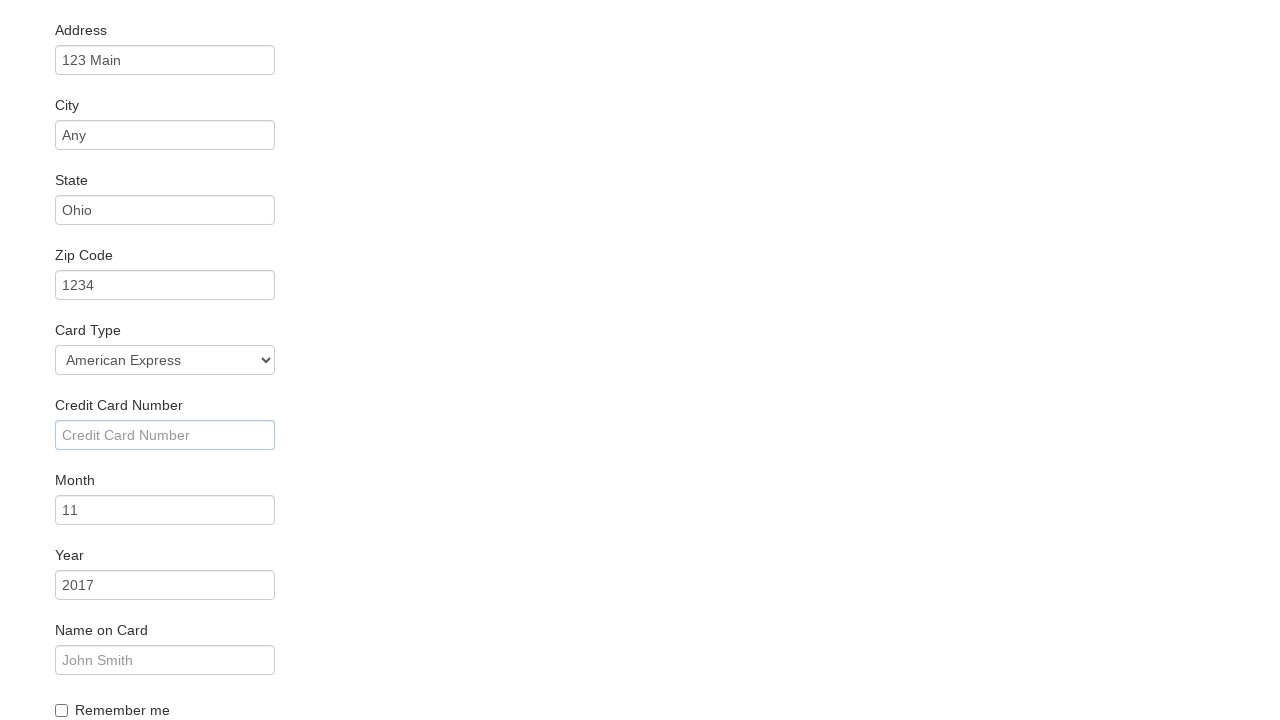

Entered credit card number '123' on #creditCardNumber
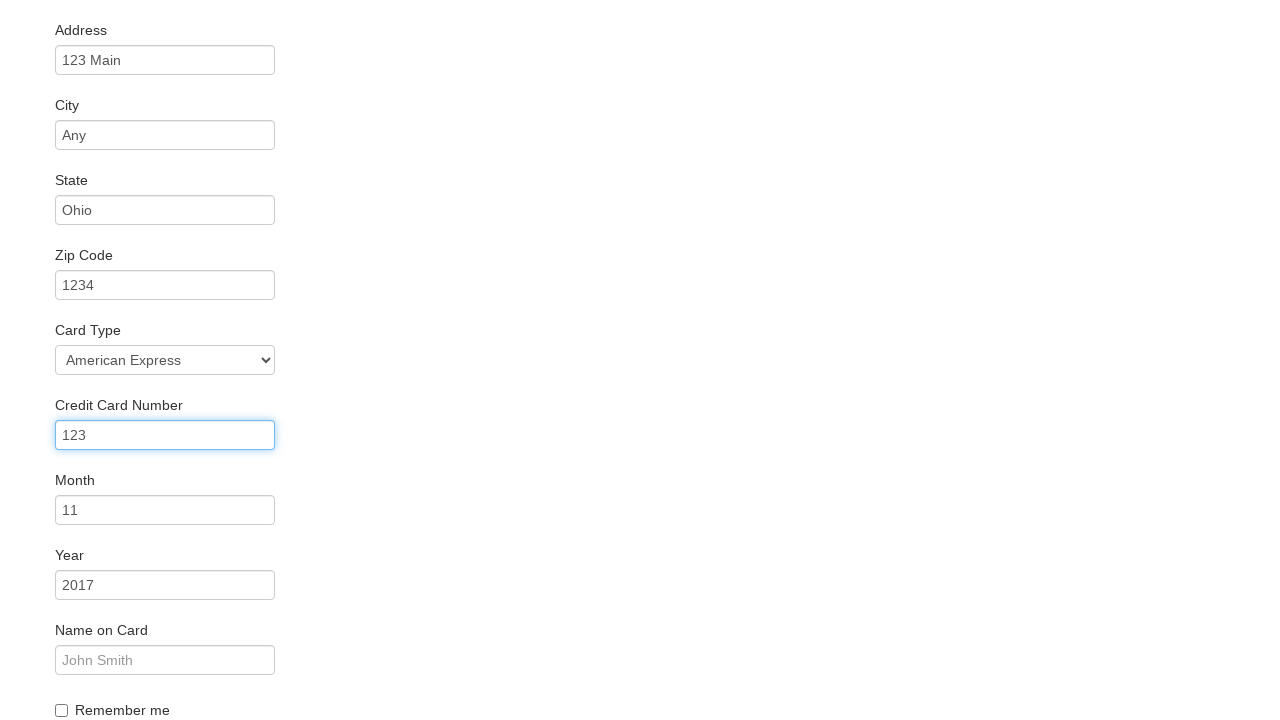

Clicked name on card field at (165, 660) on #nameOnCard
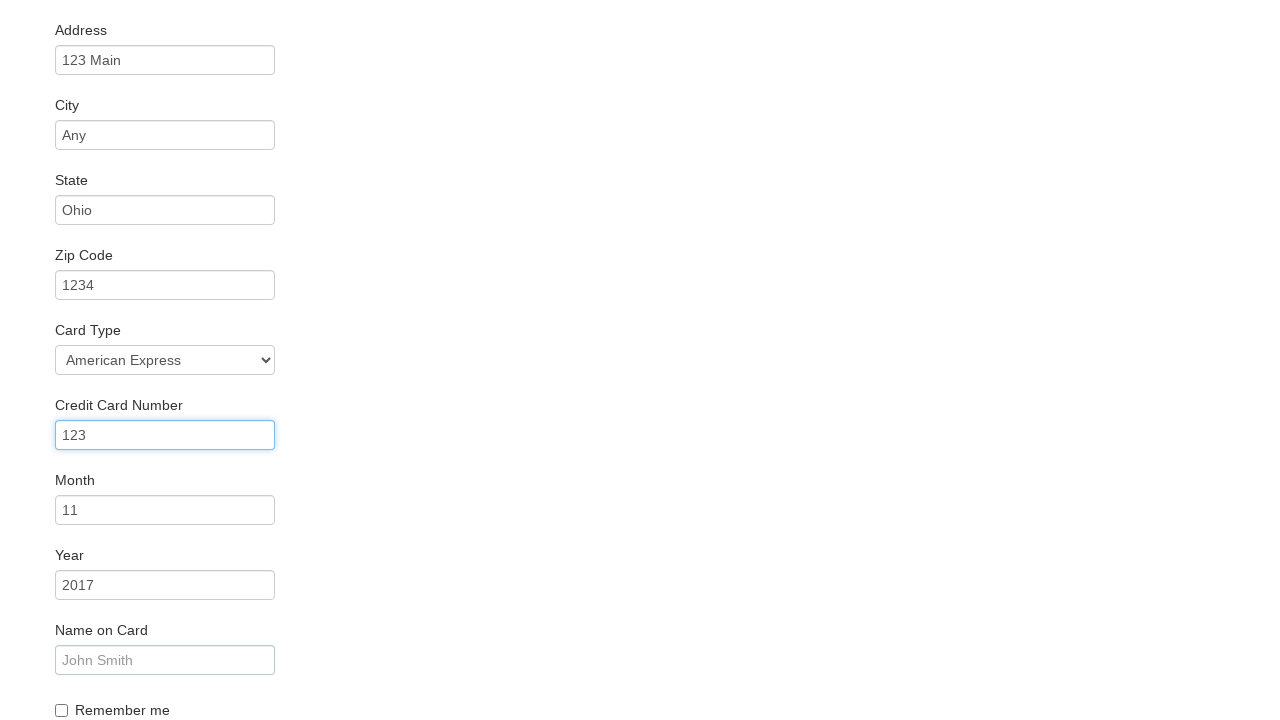

Entered name on card 'Ric John' on #nameOnCard
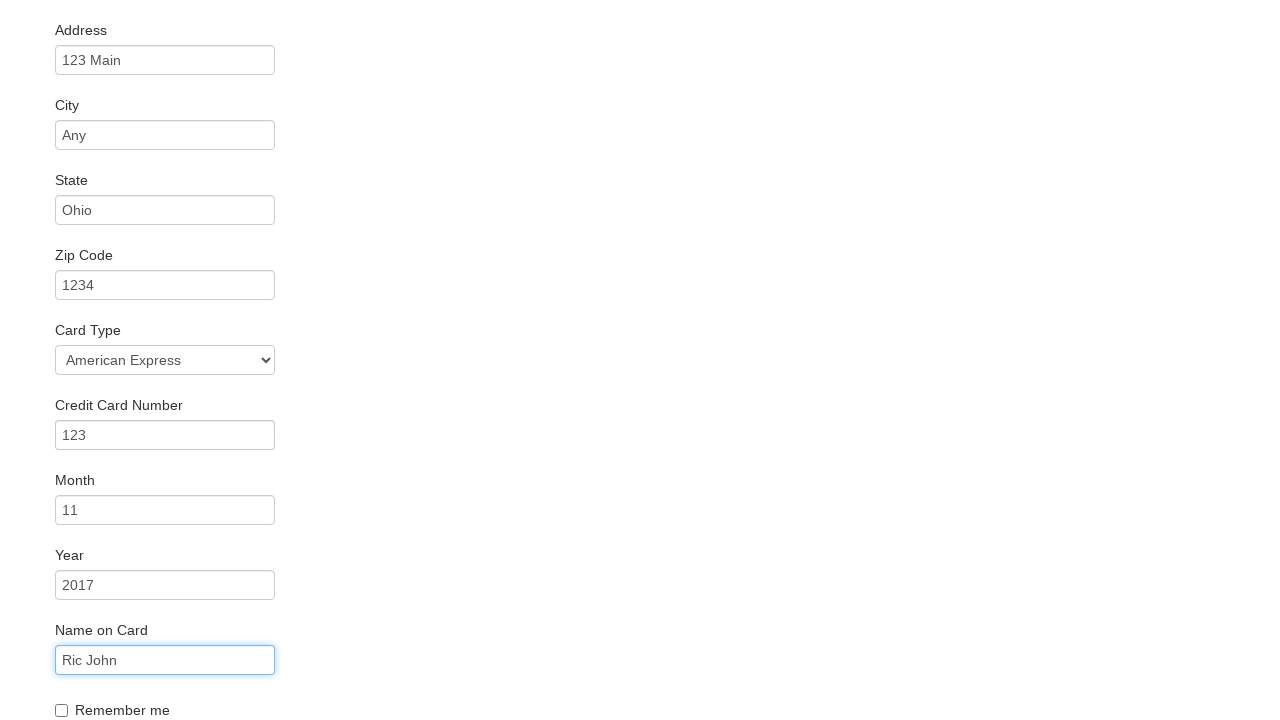

Clicked Purchase Flight button at (118, 685) on .btn-primary
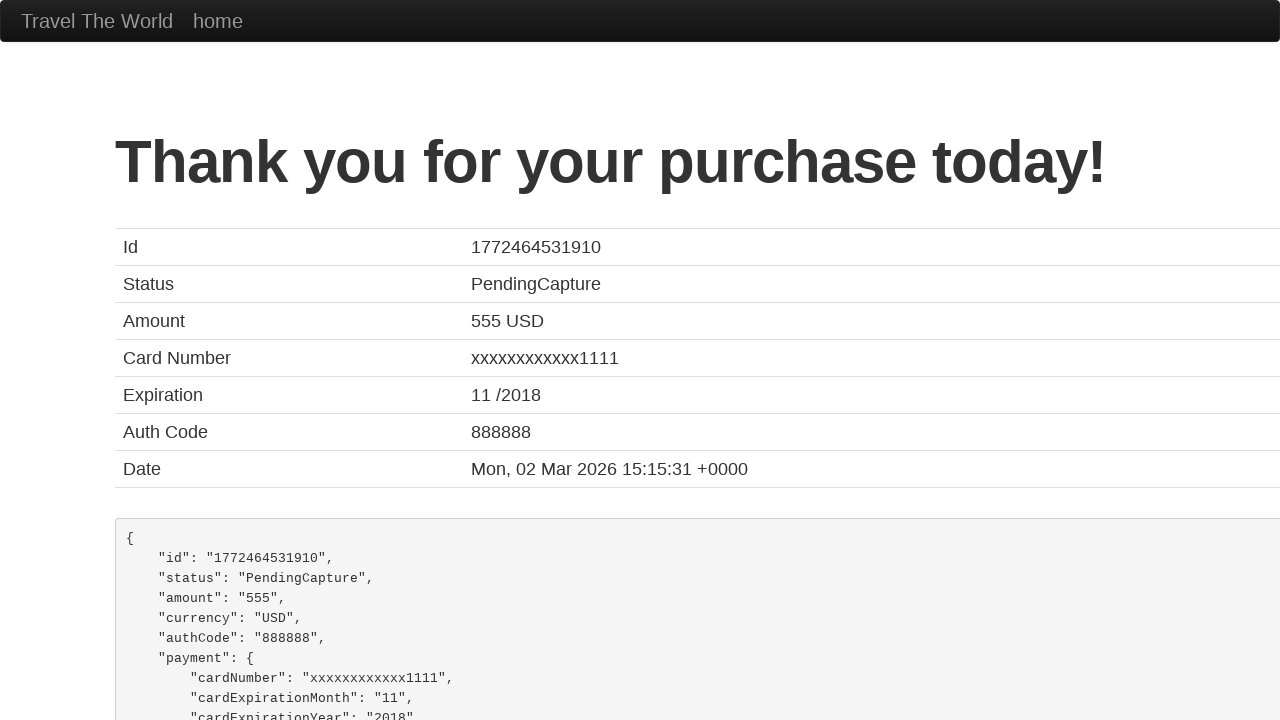

Confirmation page loaded successfully
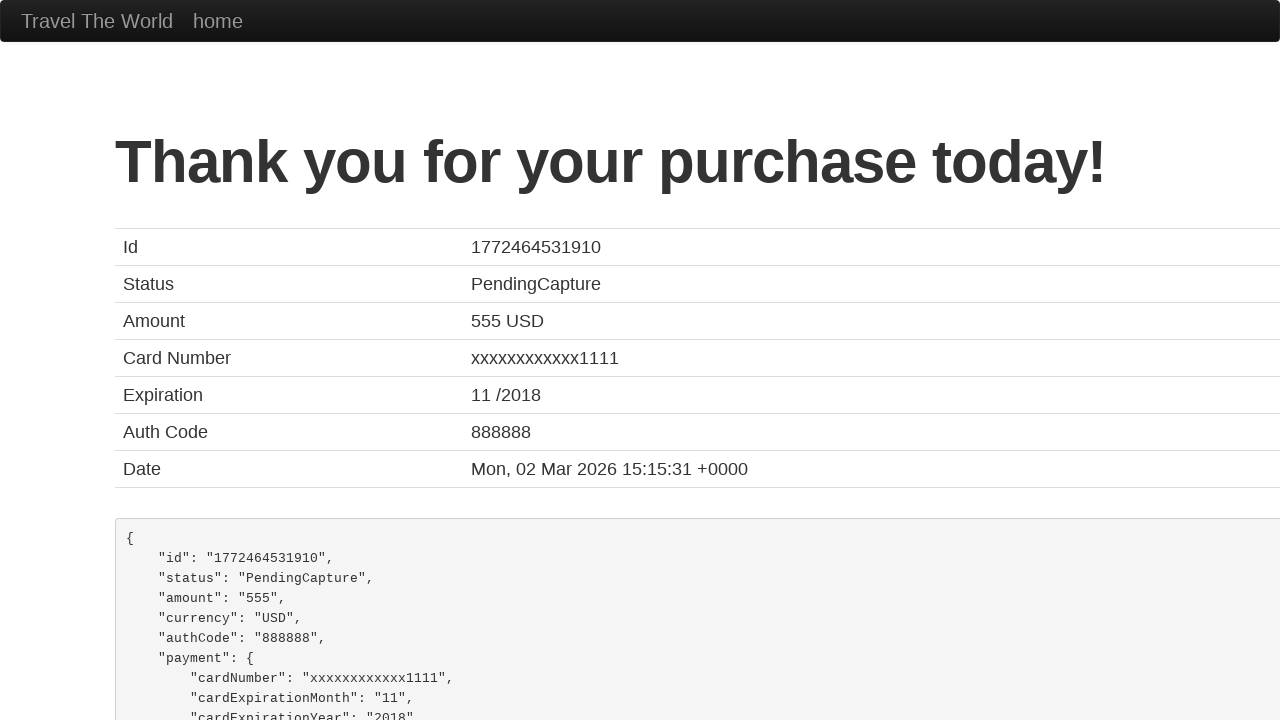

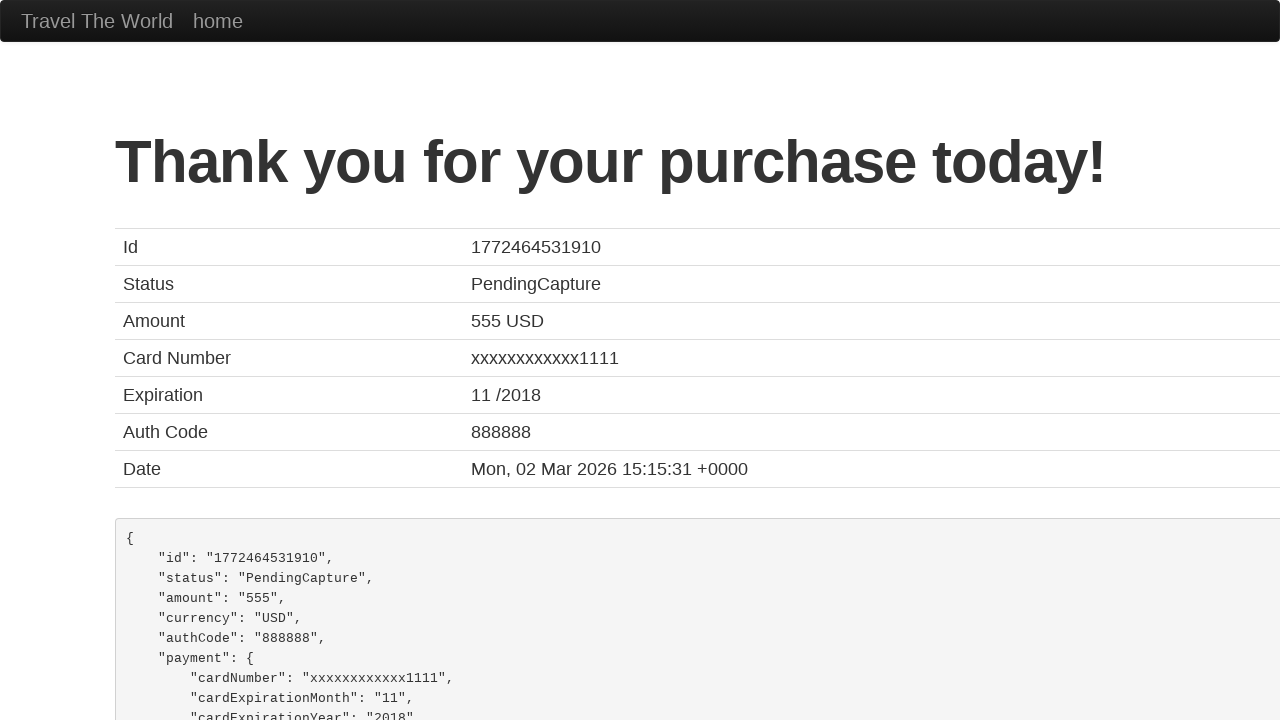